Tests adding another todo item to the sample todo app by entering different text and pressing Enter

Starting URL: https://lambdatest.github.io/sample-todo-app/

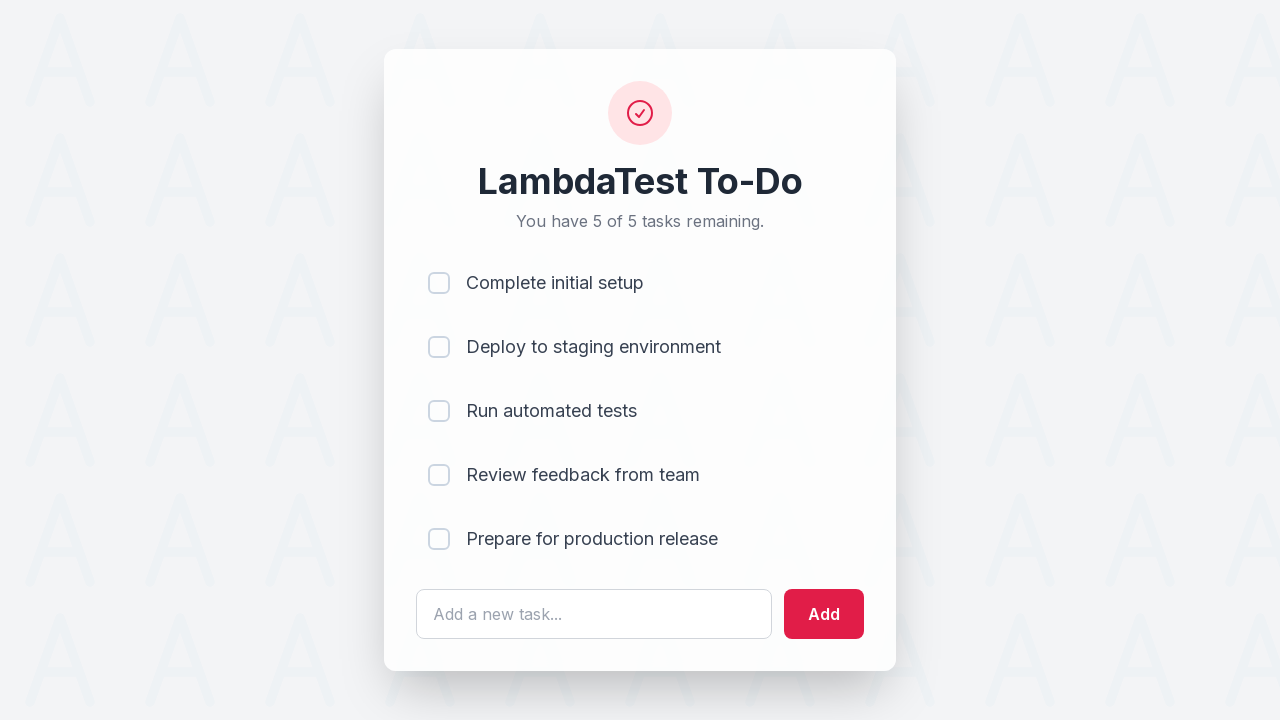

Filled todo input field with 'Selenium Testing 2' on #sampletodotext
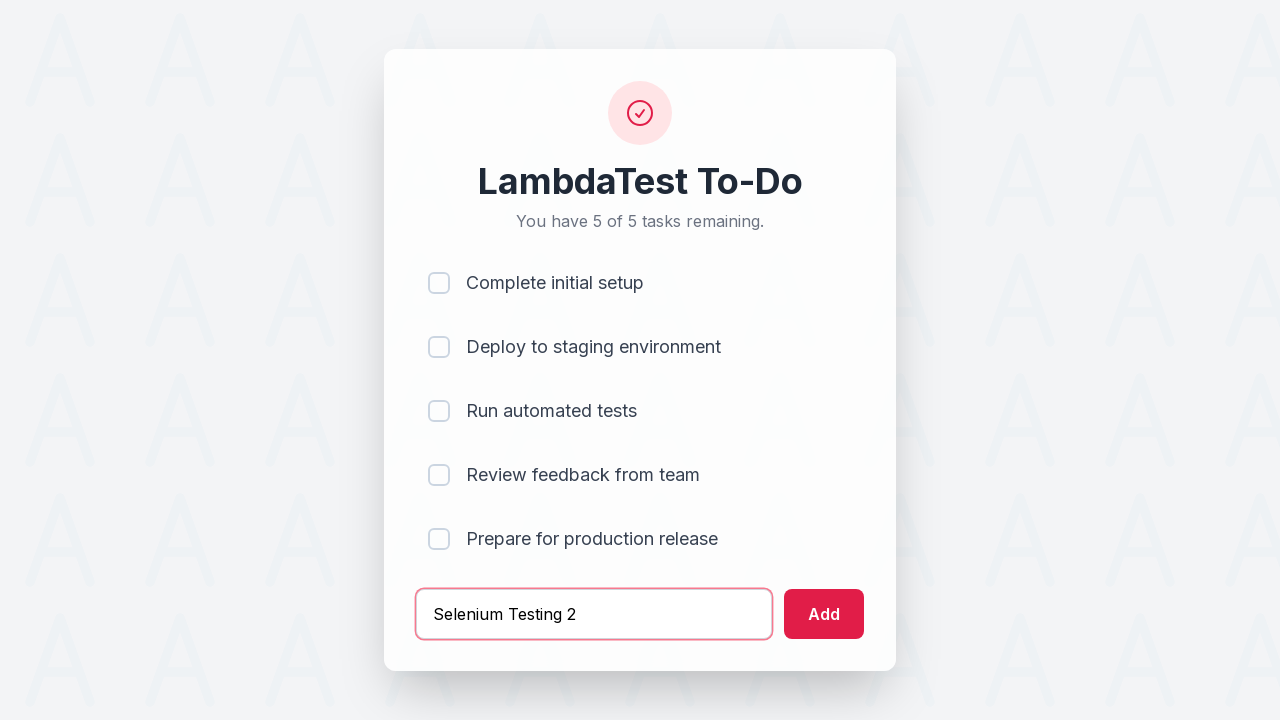

Pressed Enter to add the todo item on #sampletodotext
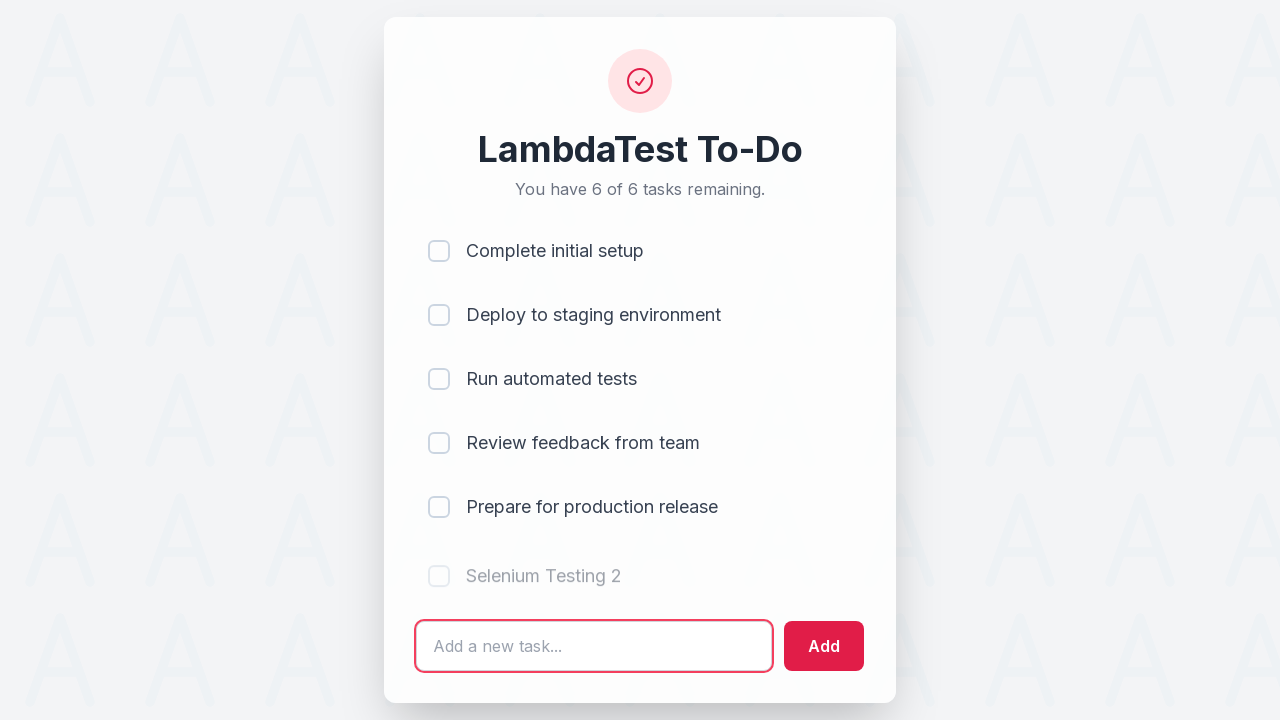

New todo item appeared in the list
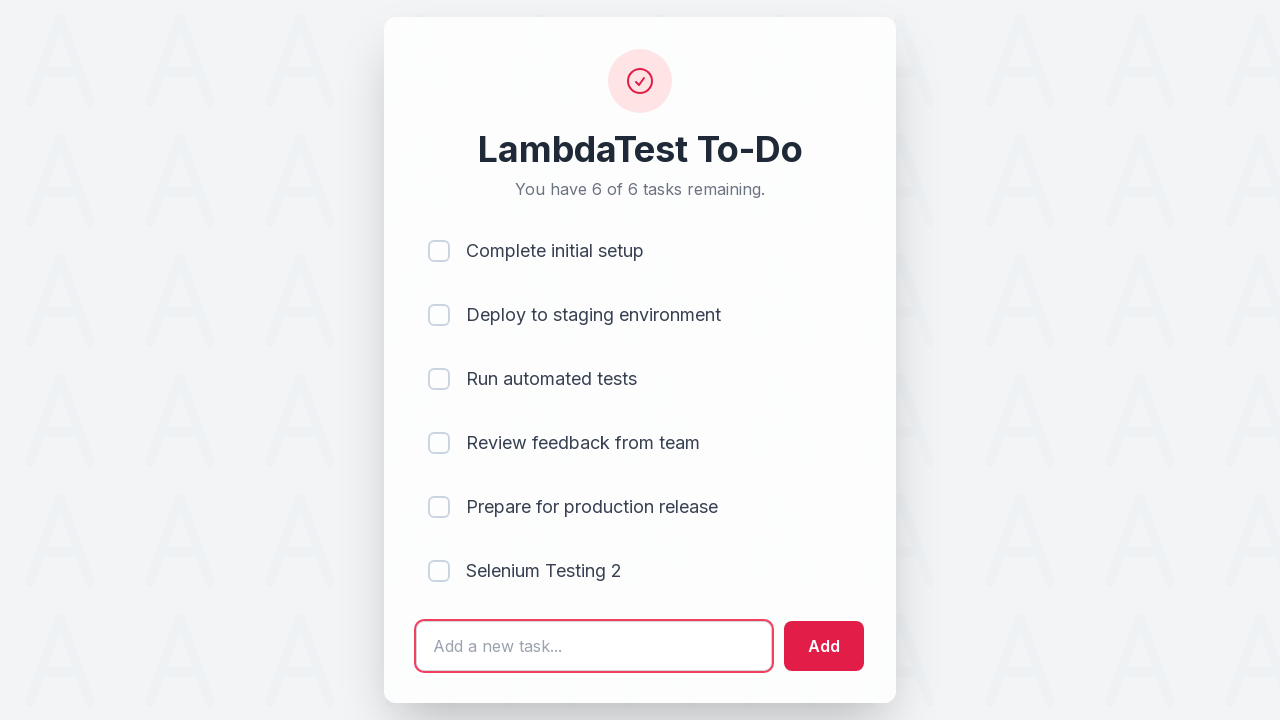

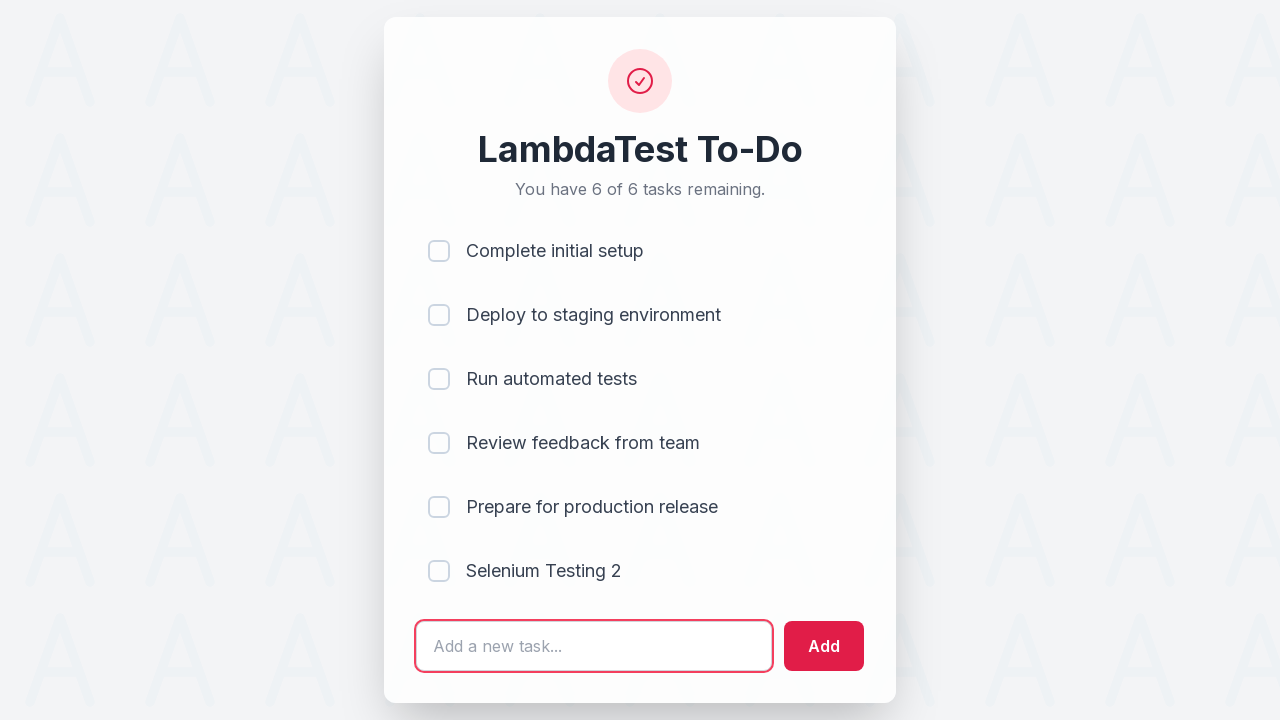